Tests the Select Menu page by selecting the "Other" option from the "Select One" dropdown (react-select component)

Starting URL: https://demoqa.com/select-menu

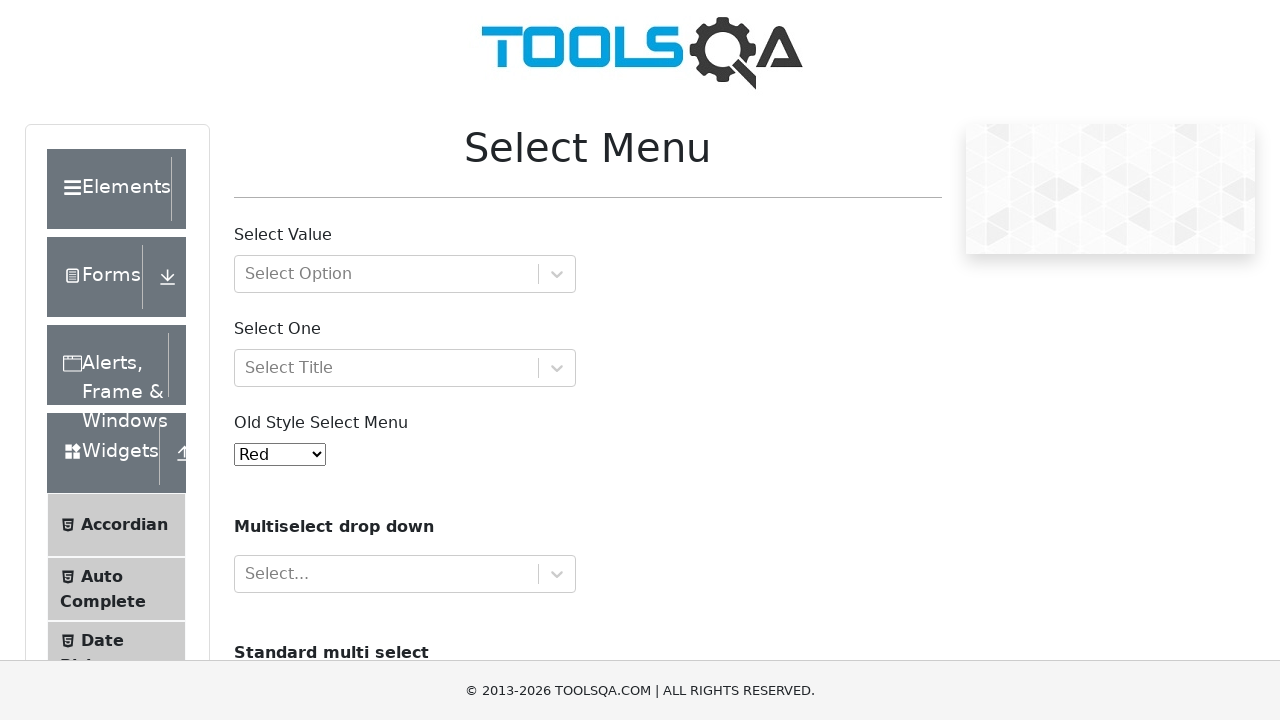

Waited for Select Menu page to load
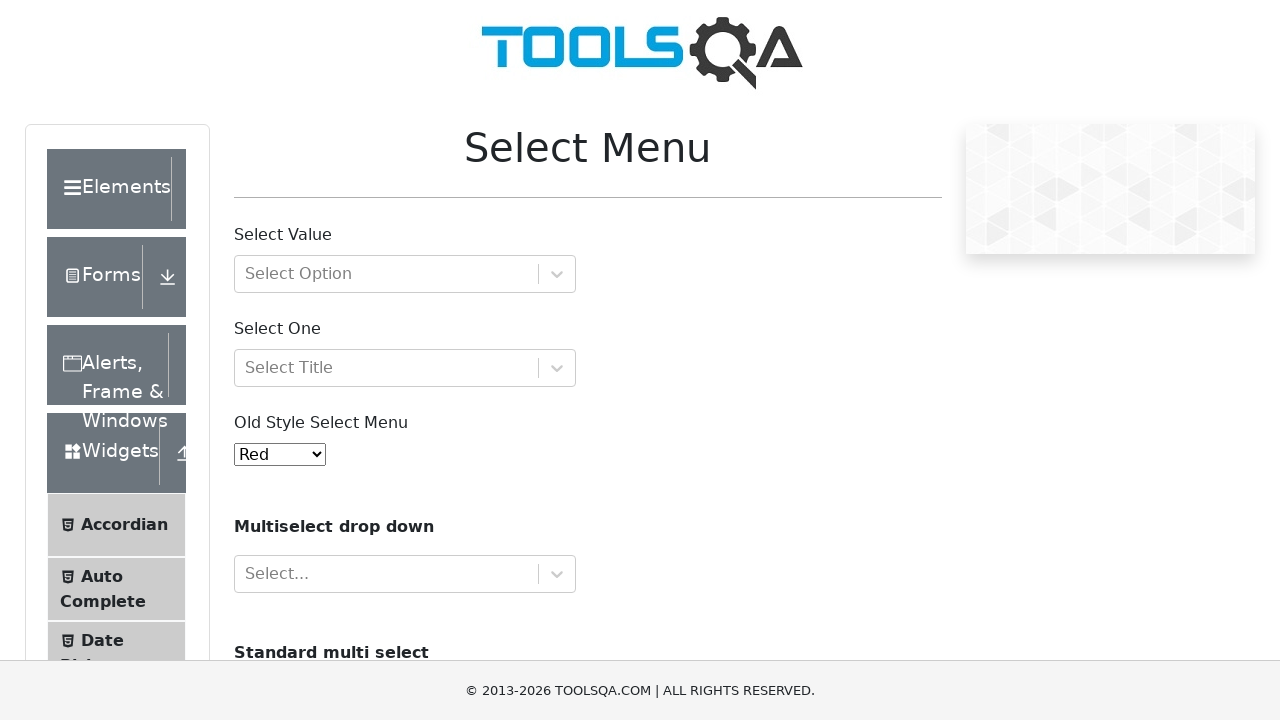

Clicked on the 'Select One' dropdown to open it at (405, 368) on #selectOne
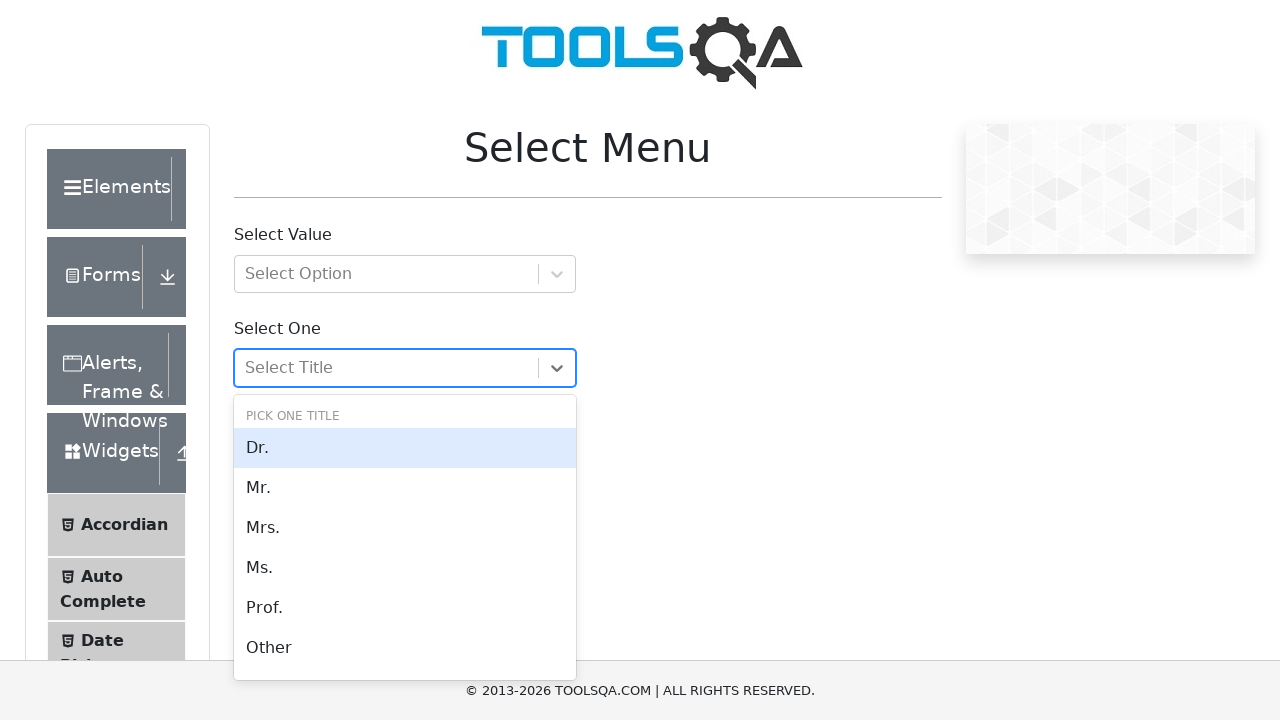

Typed 'Other' to filter dropdown options
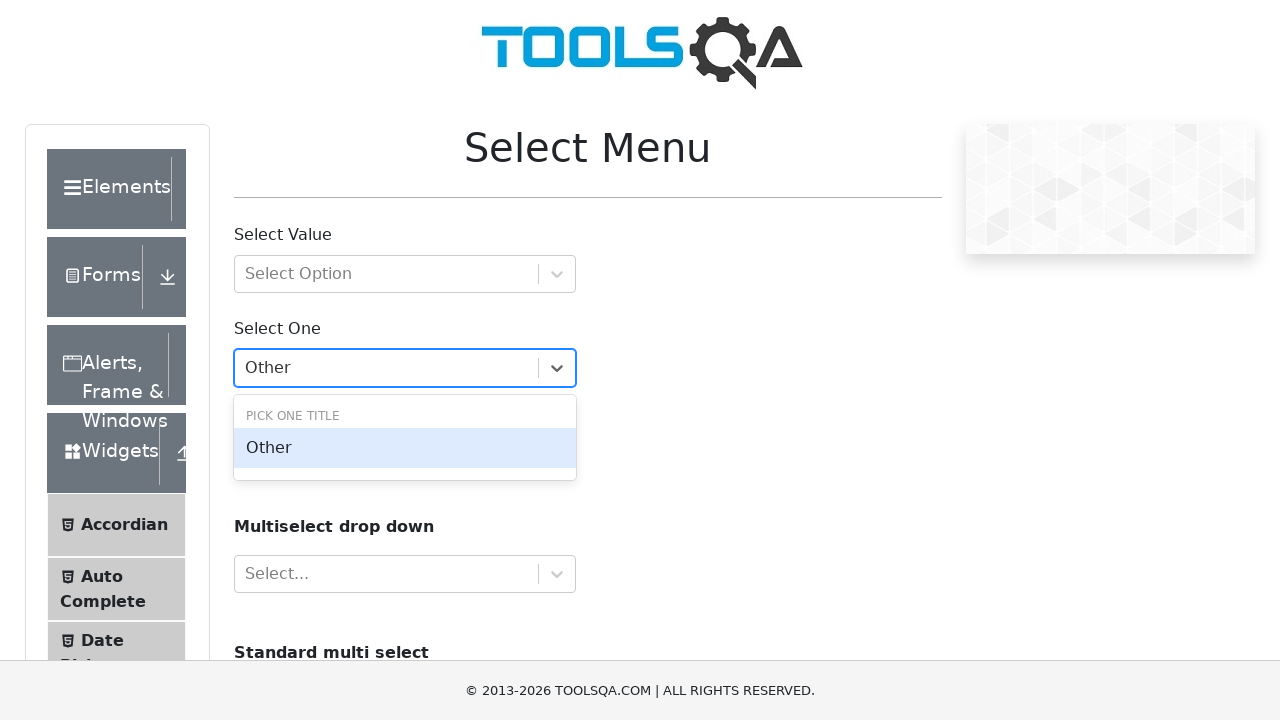

Pressed Enter to confirm 'Other' selection
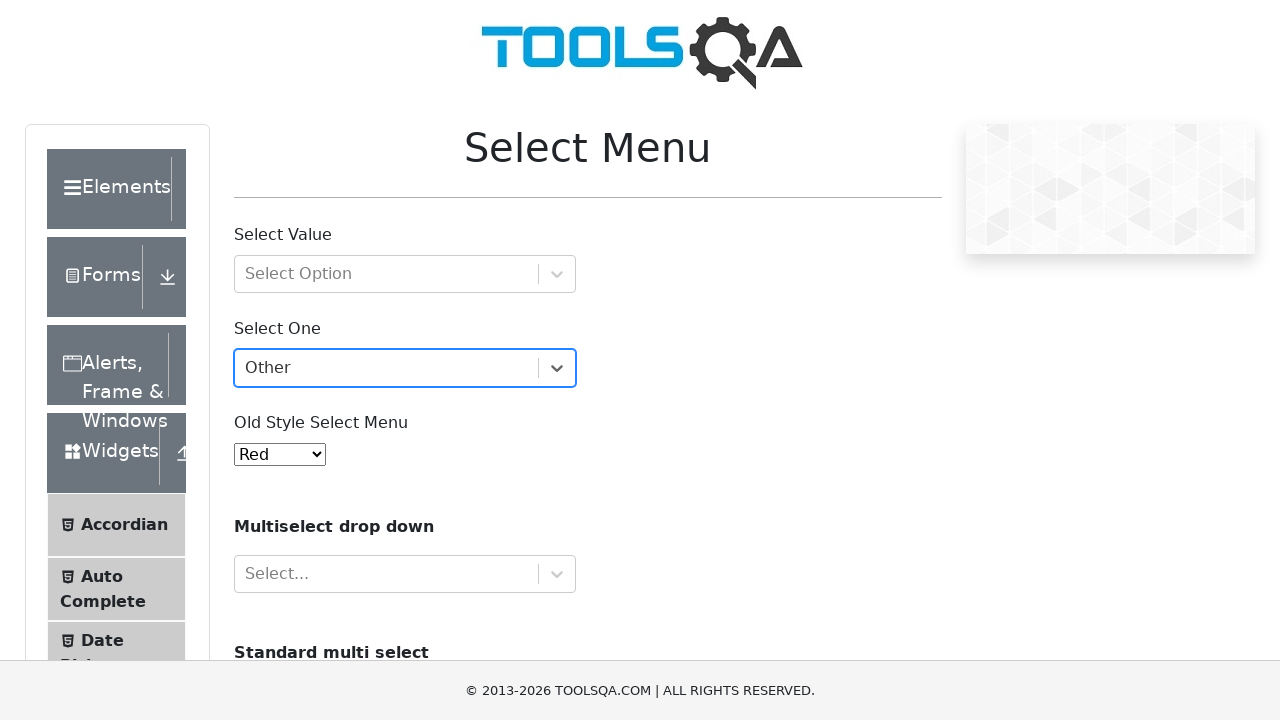

Verified 'Other' option was selected in the dropdown
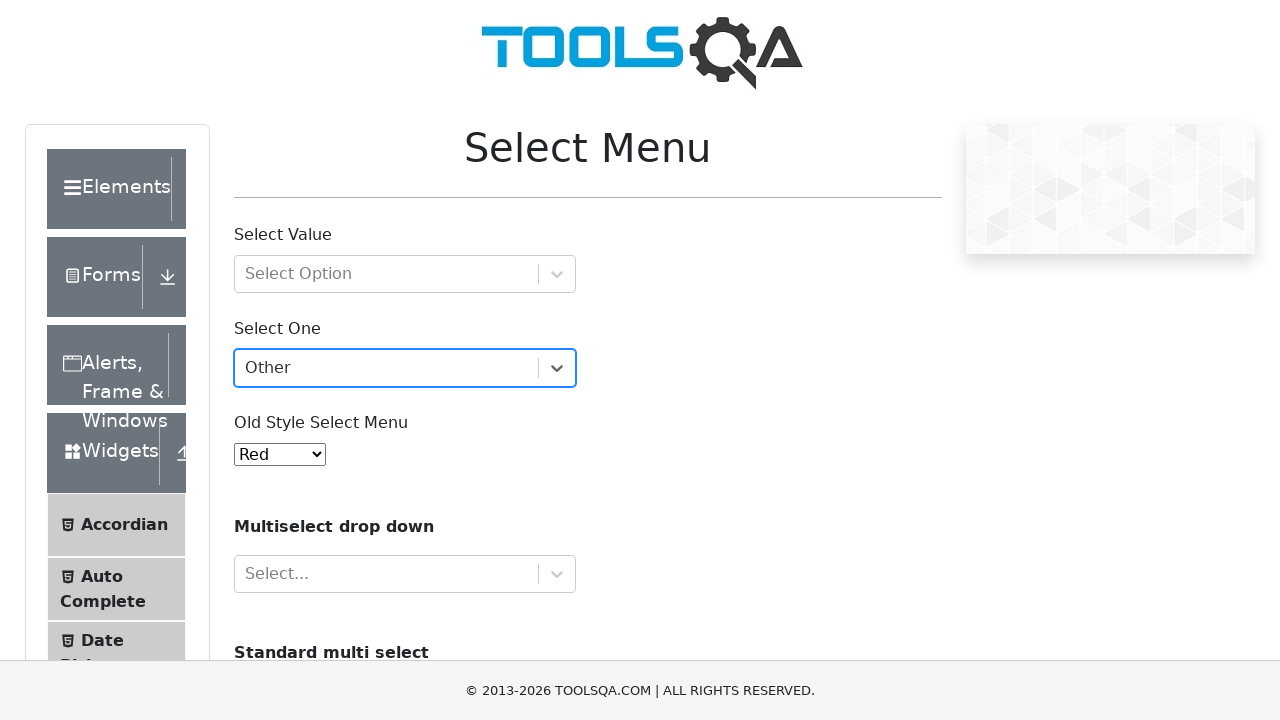

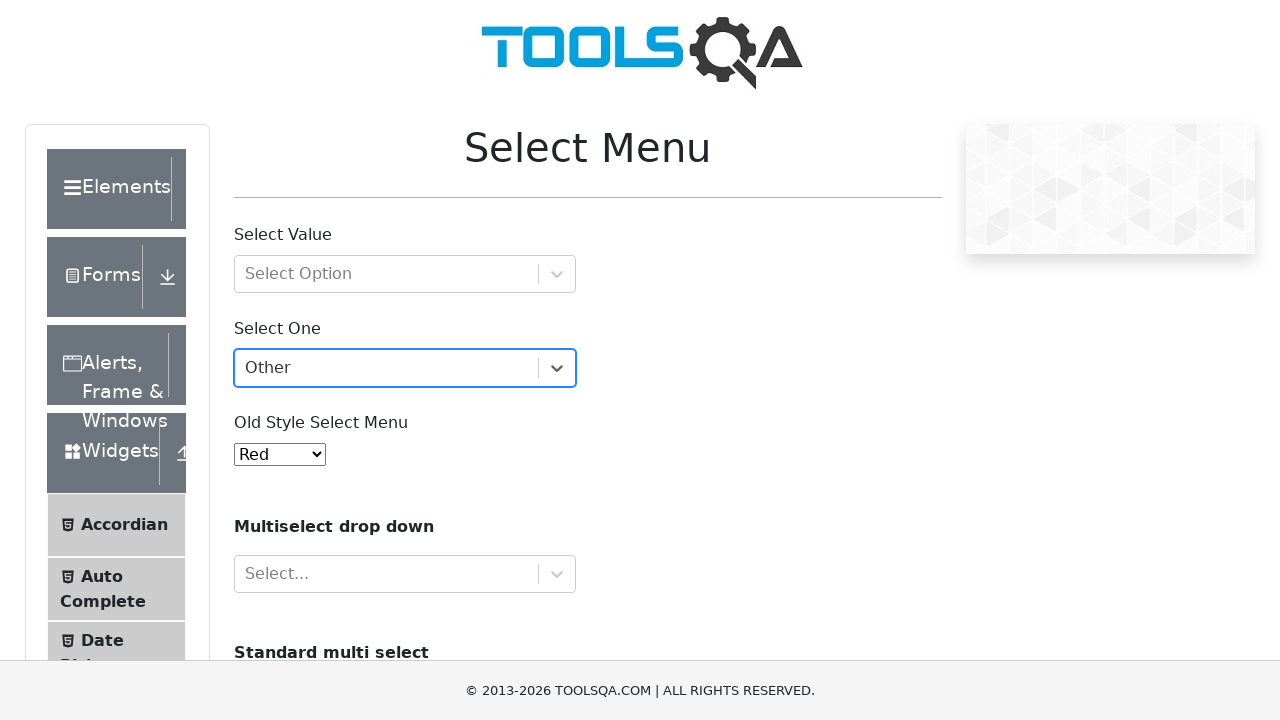